Tests window handling using a list-based approach to switch between windows by index

Starting URL: https://the-internet.herokuapp.com/windows

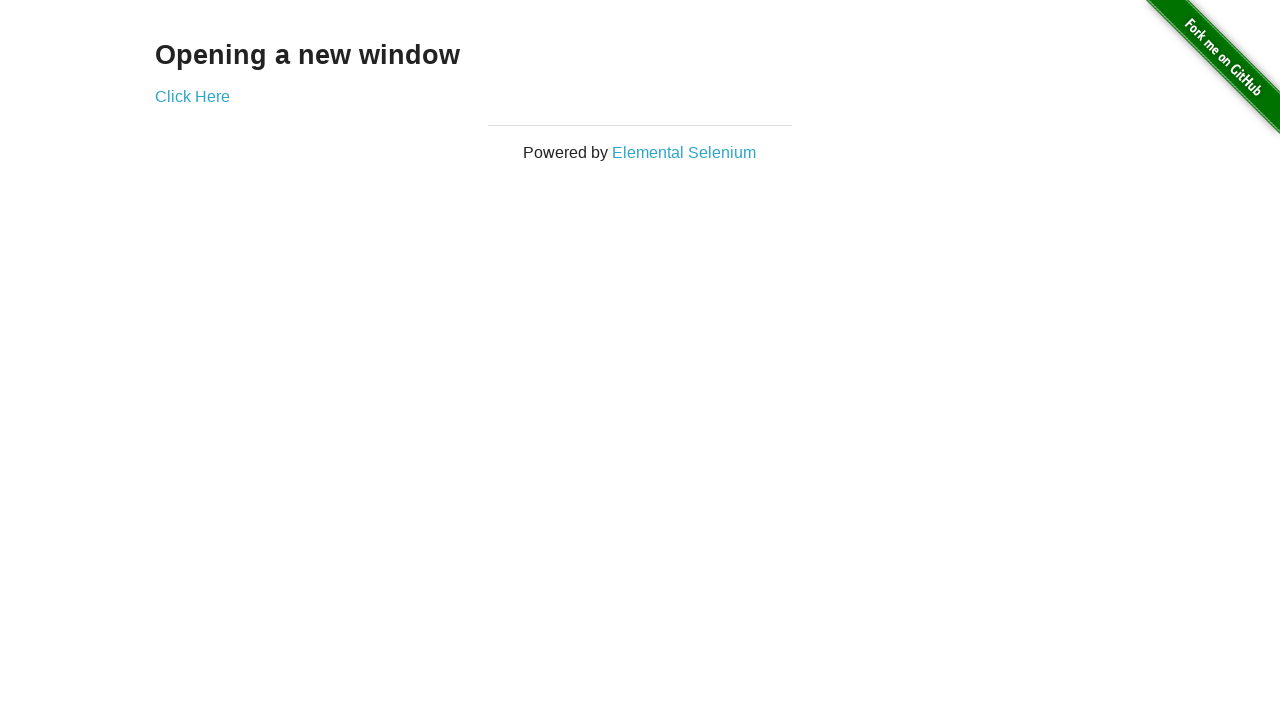

Verified h3 text content is 'Opening a new window'
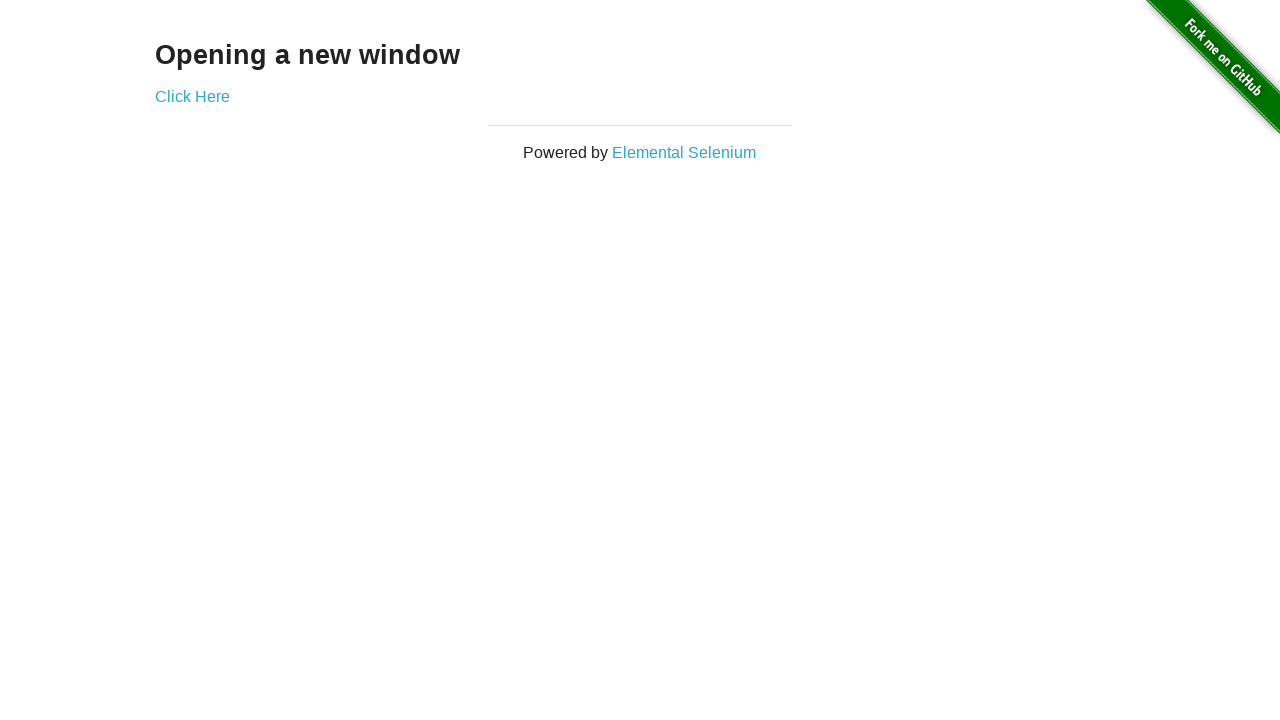

Verified page title is 'The Internet'
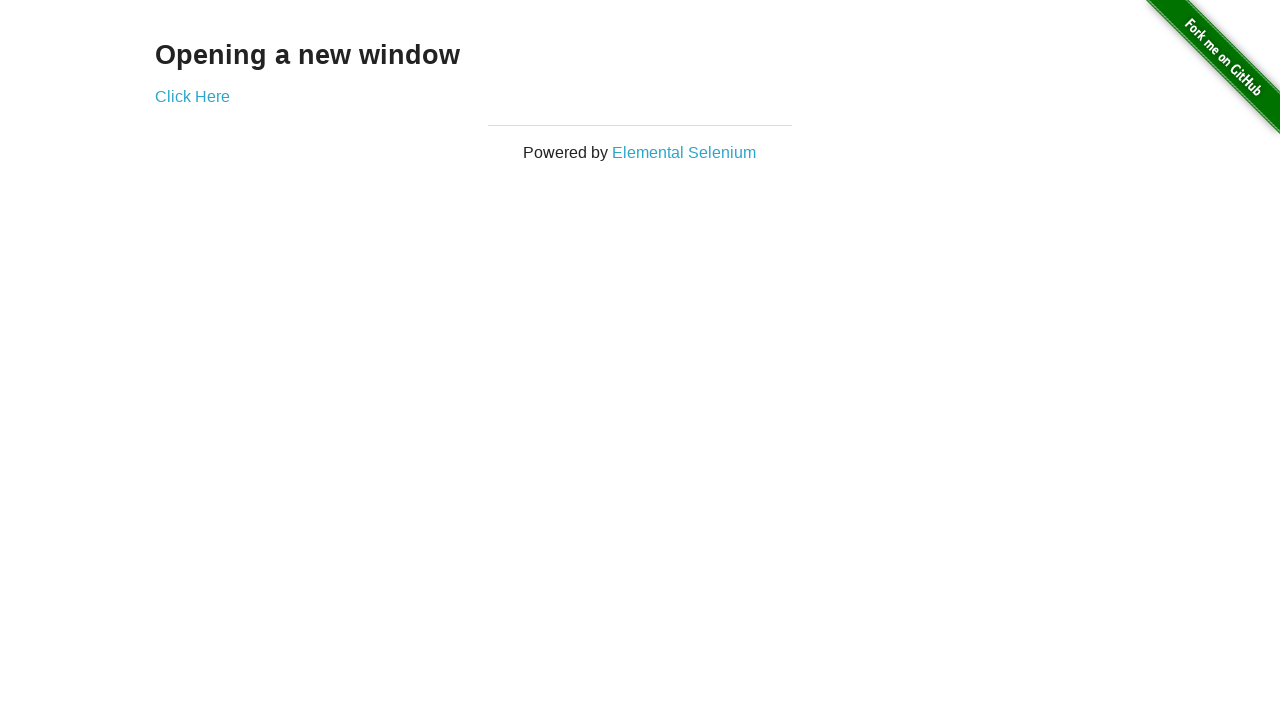

Clicked 'Click Here' link to open new window at (192, 96) on xpath=(//a)[2]
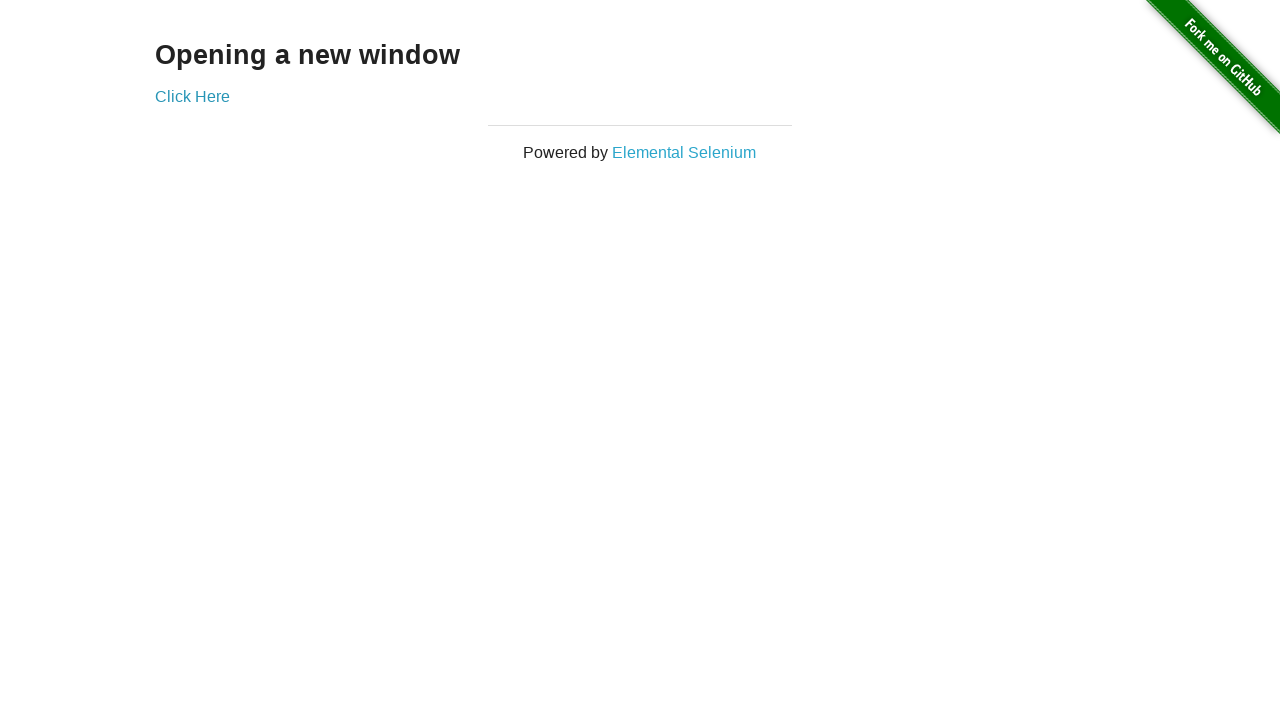

Switched to second window (index 1)
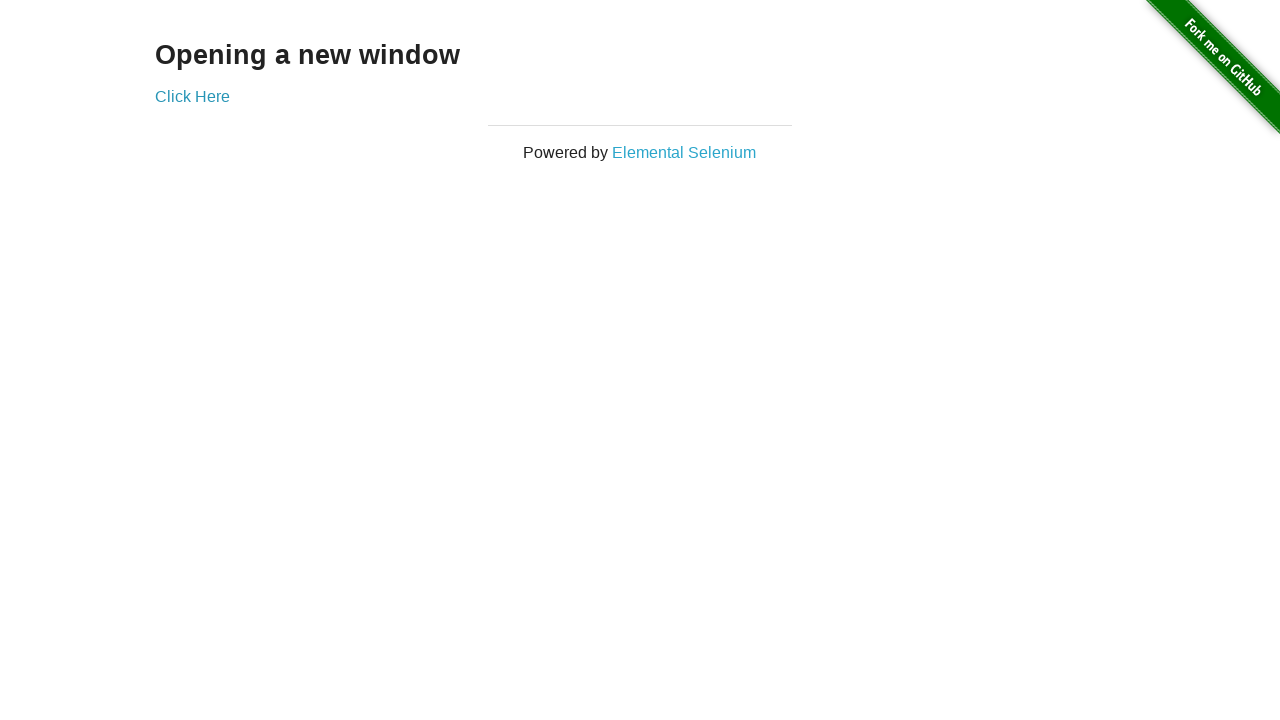

Switched back to first window (index 0)
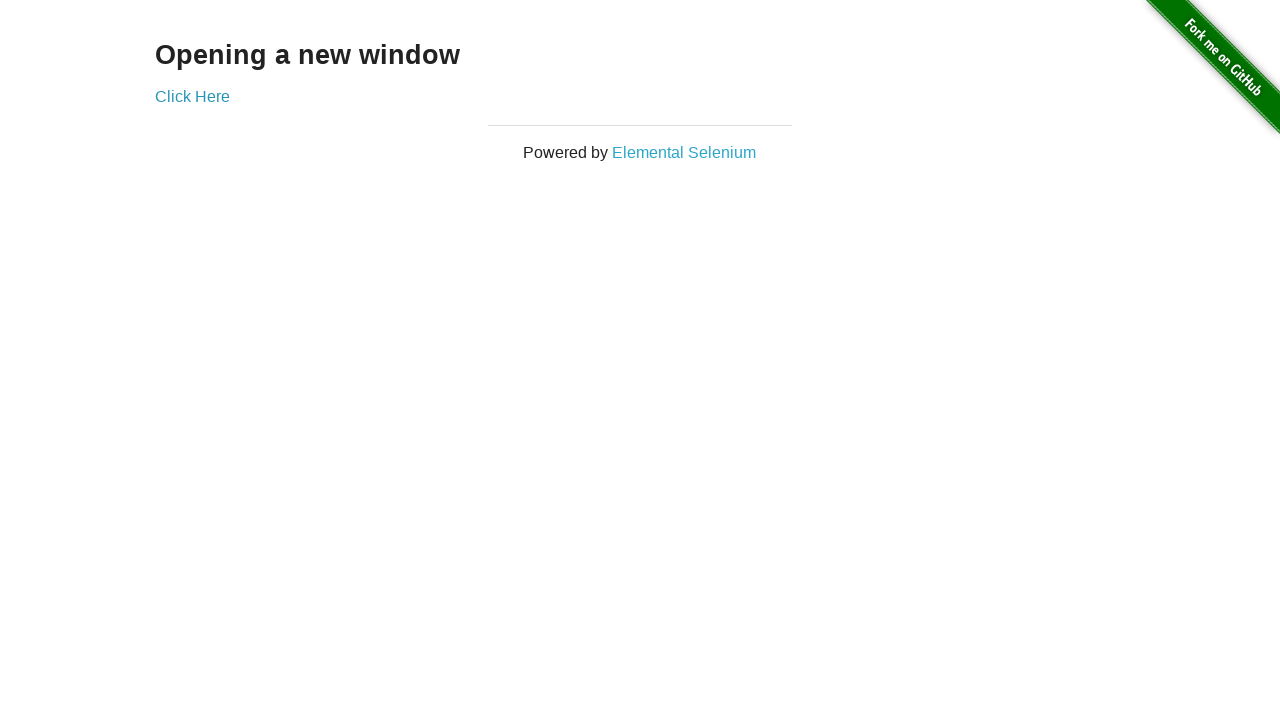

Switched to second window again (index 1)
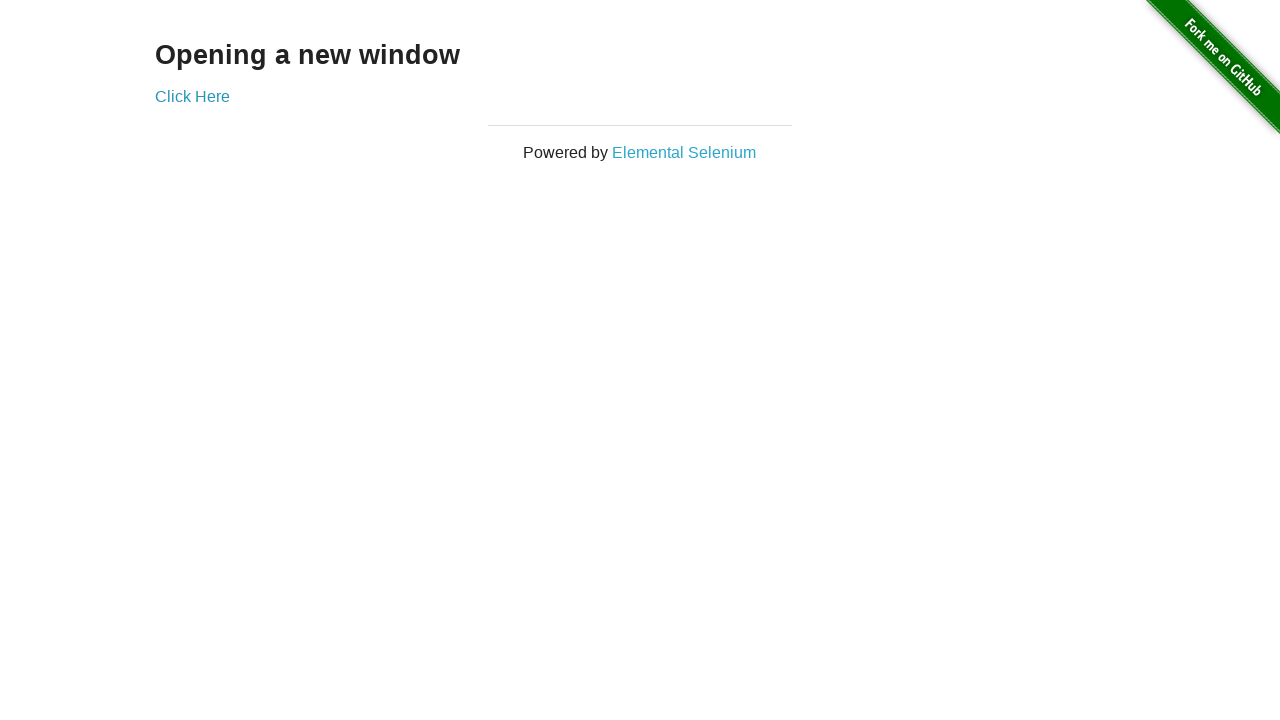

Switched back to first window (index 0)
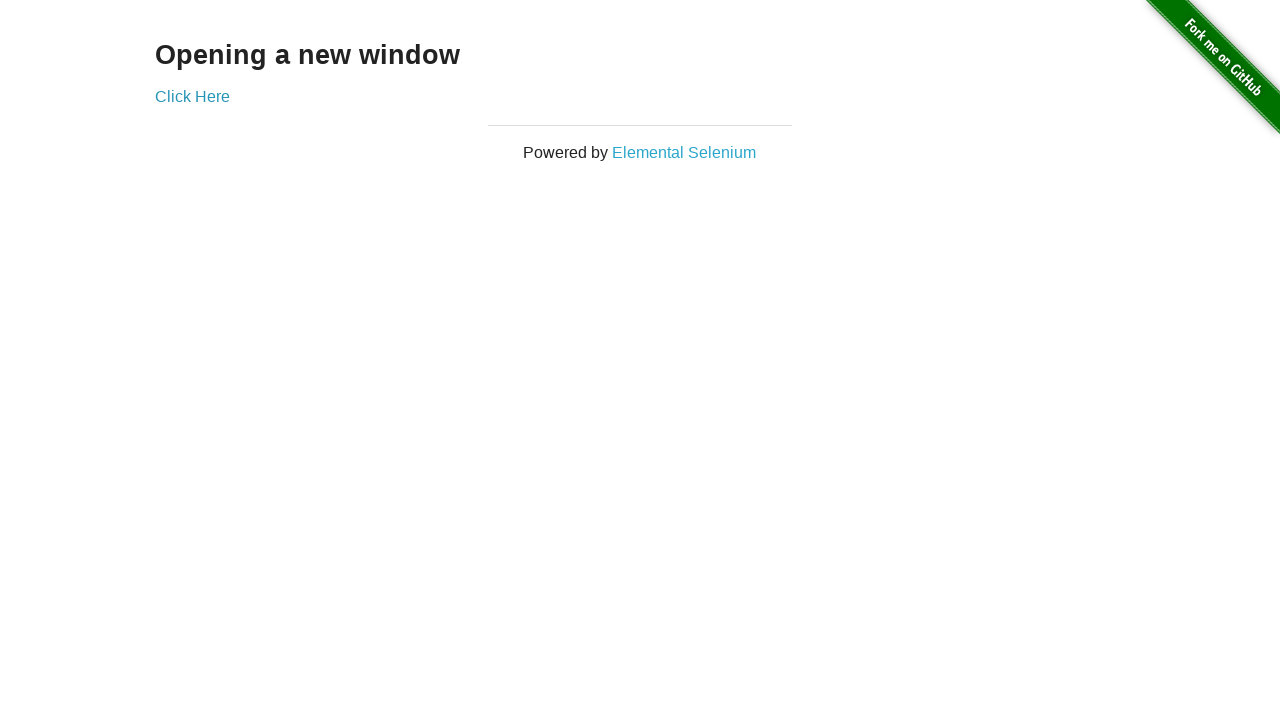

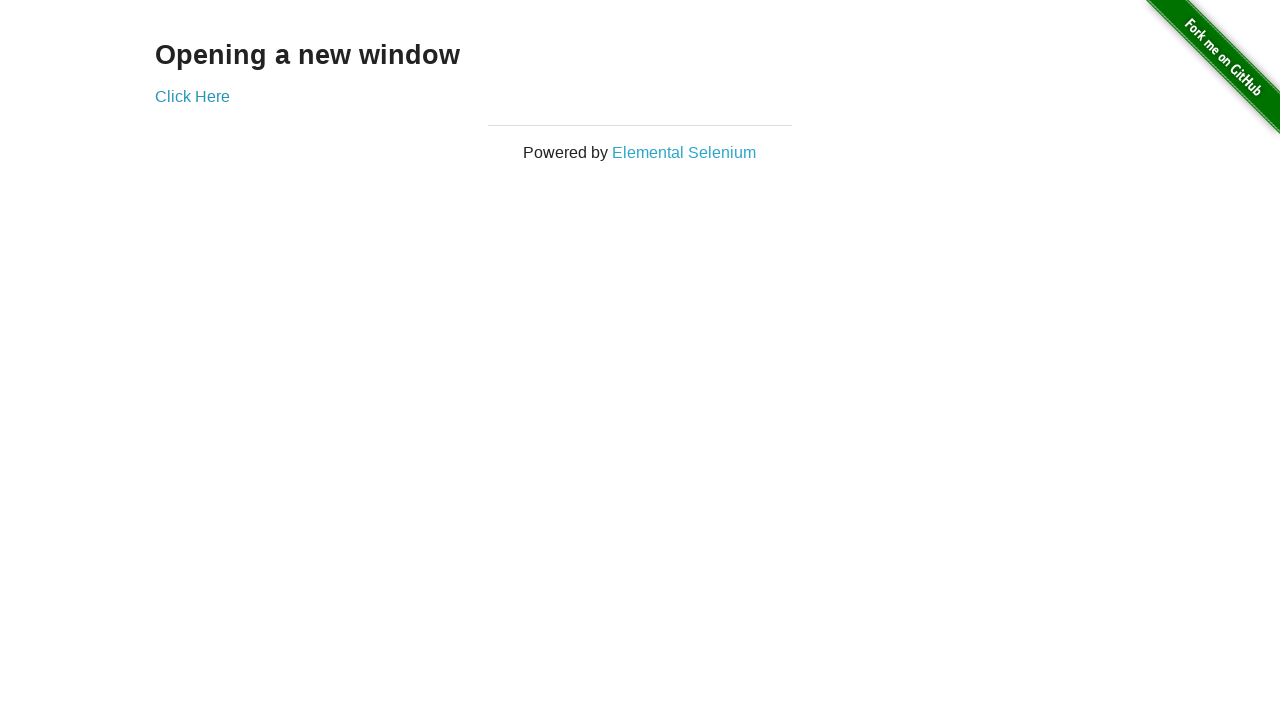